Tests checkbox functionality by clicking on a checkbox and verifying an image becomes visible

Starting URL: https://seleniumbase.io/demo_page

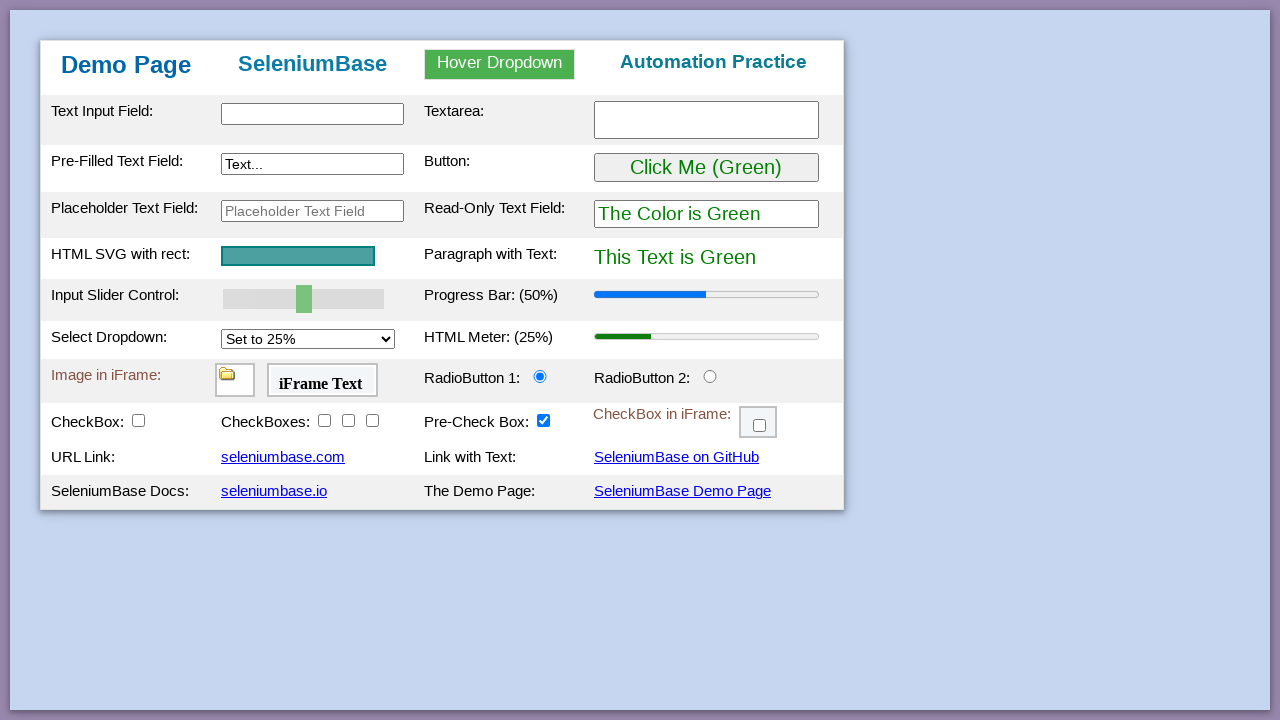

Verified that the image is not visible initially
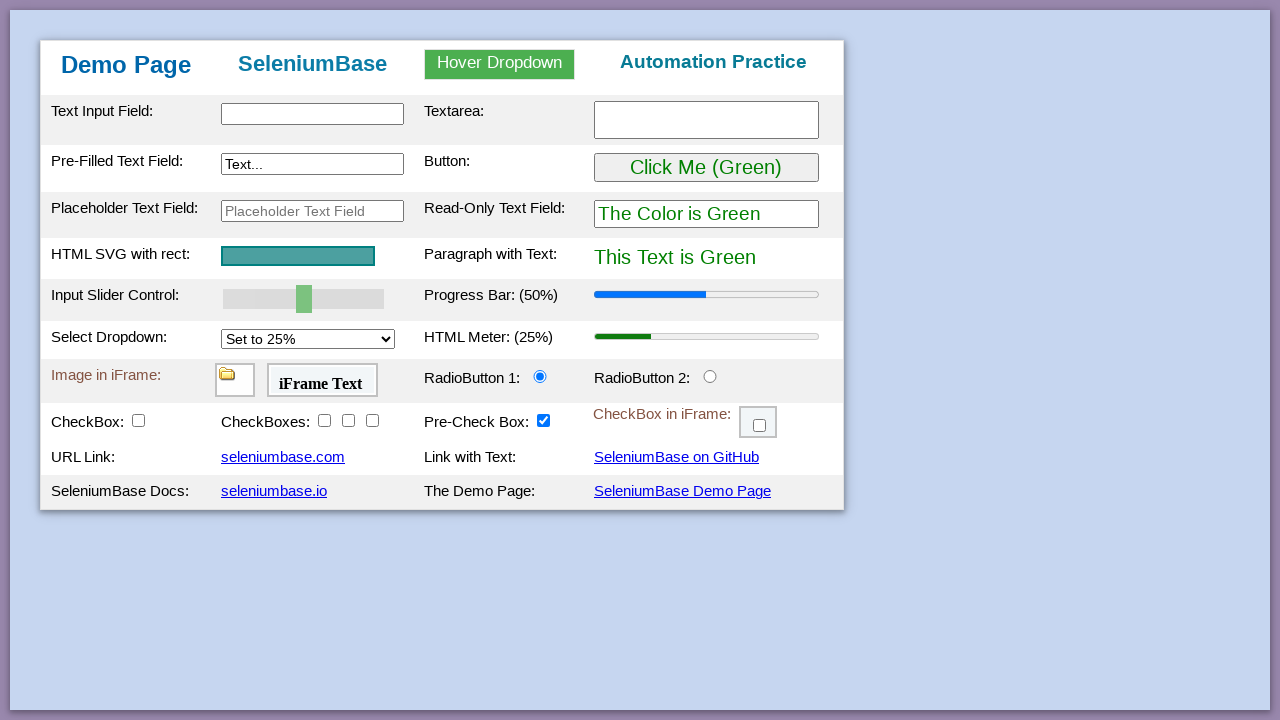

Located the checkbox element with ID 'checkBox1'
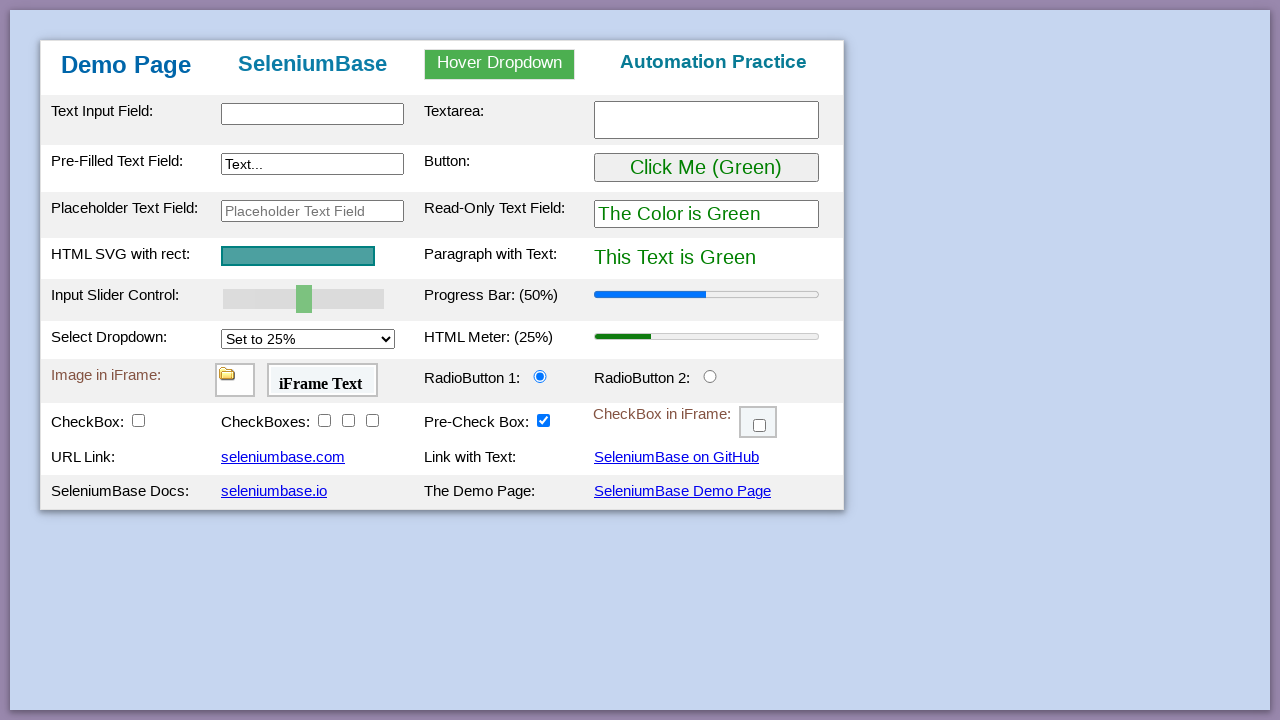

Clicked the checkbox to enable it at (138, 420) on #checkBox1
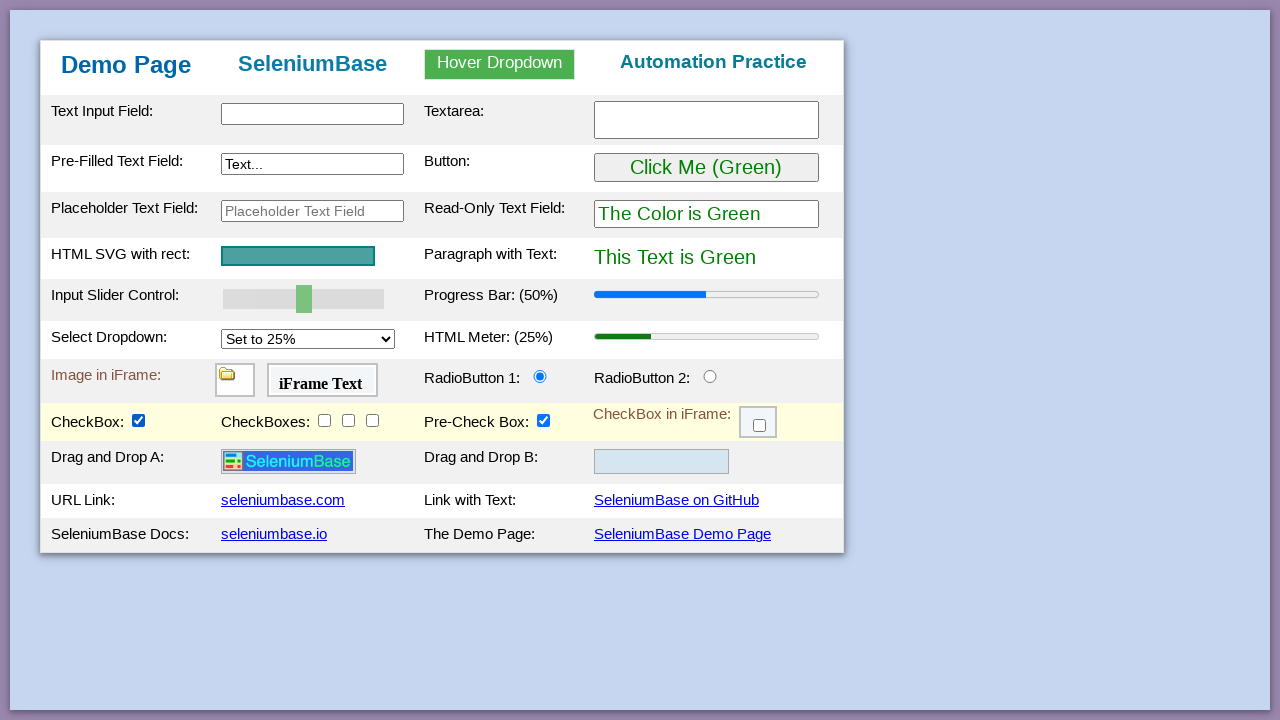

Verified that the image became visible after clicking the checkbox
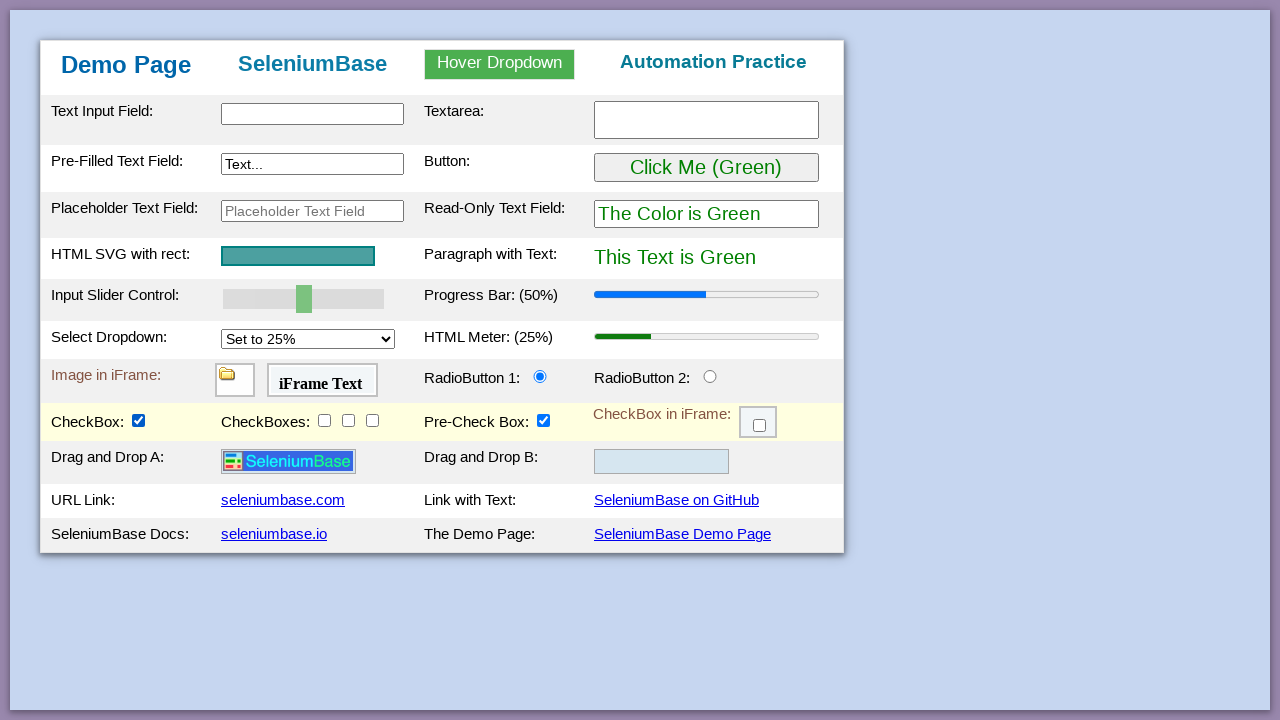

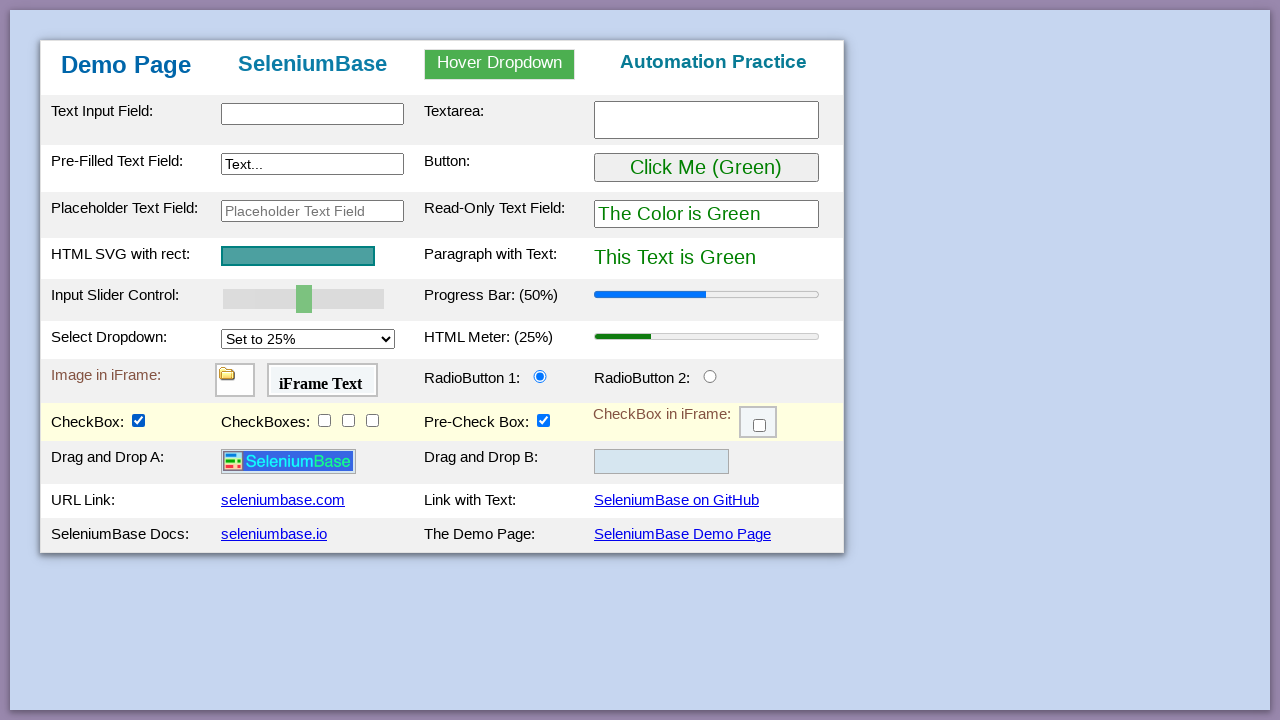